Tests form filling functionality by entering name, phone, email, and message text into a practice form

Starting URL: https://testautomationpractice.blogspot.com

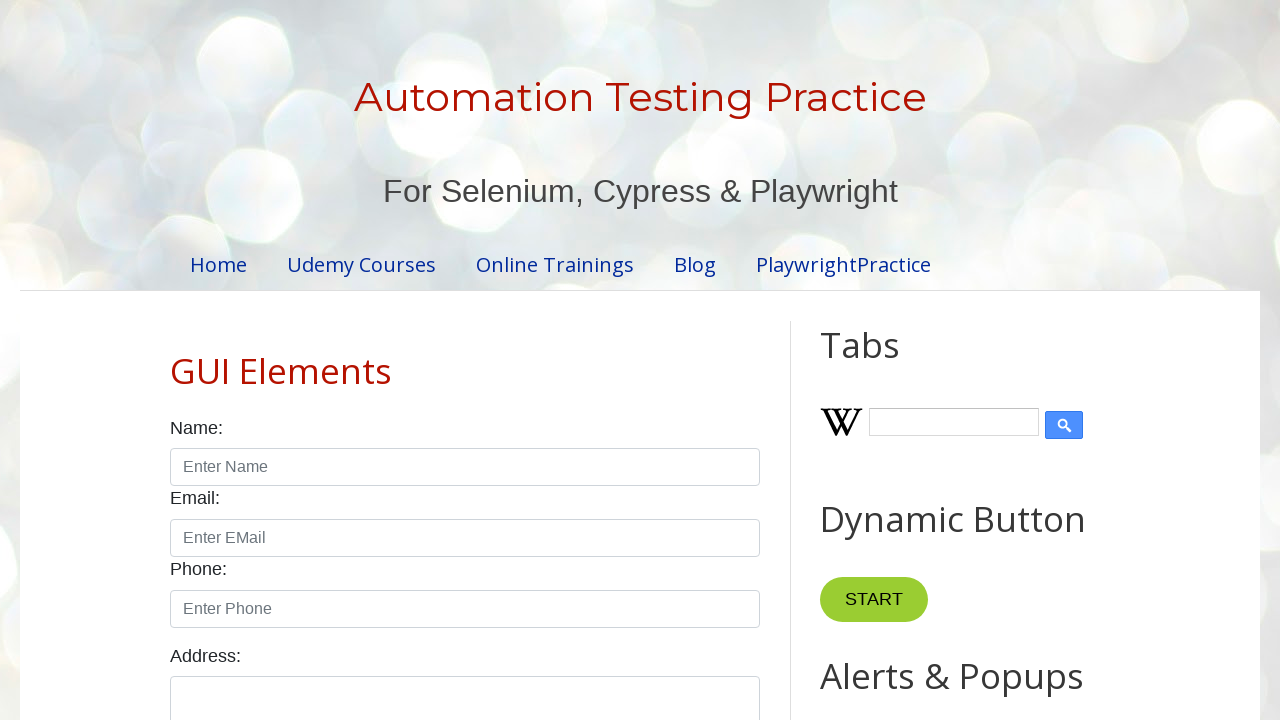

Filled name field with 'JohnSmith123' on #name
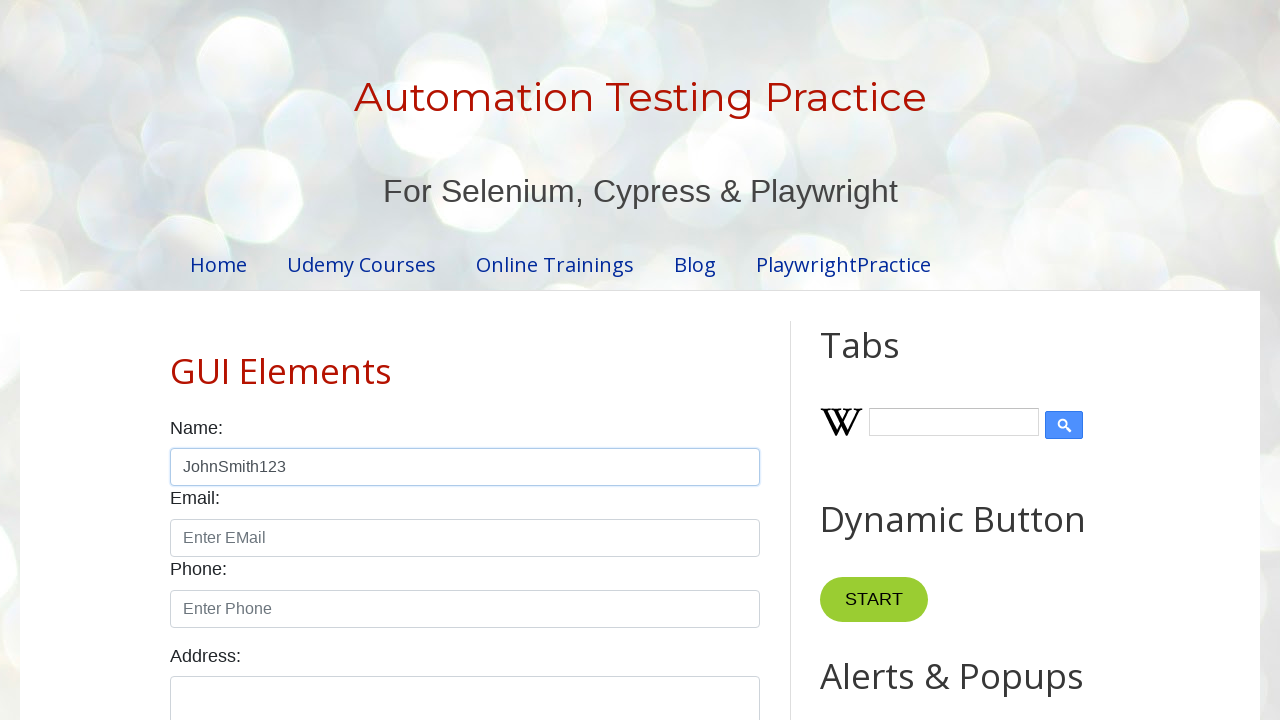

Filled phone field with '5551234567' on #phone
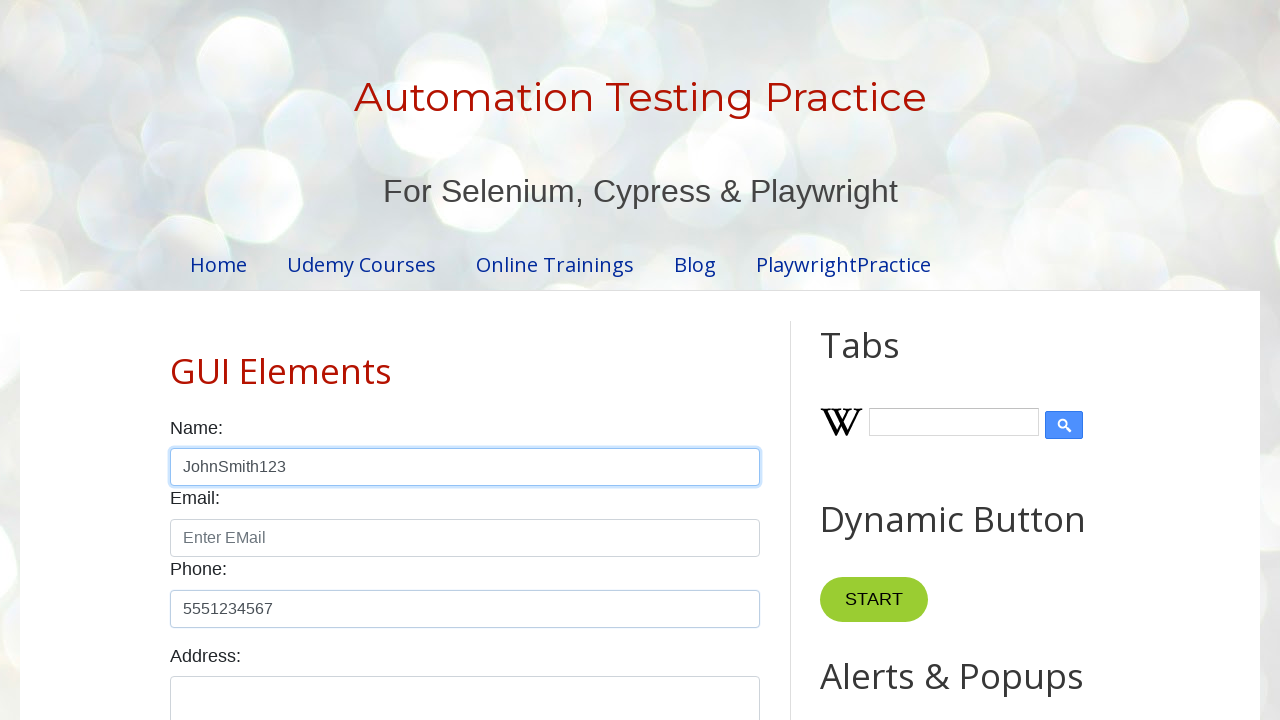

Filled email field with 'johnsmith@example.com' on #email
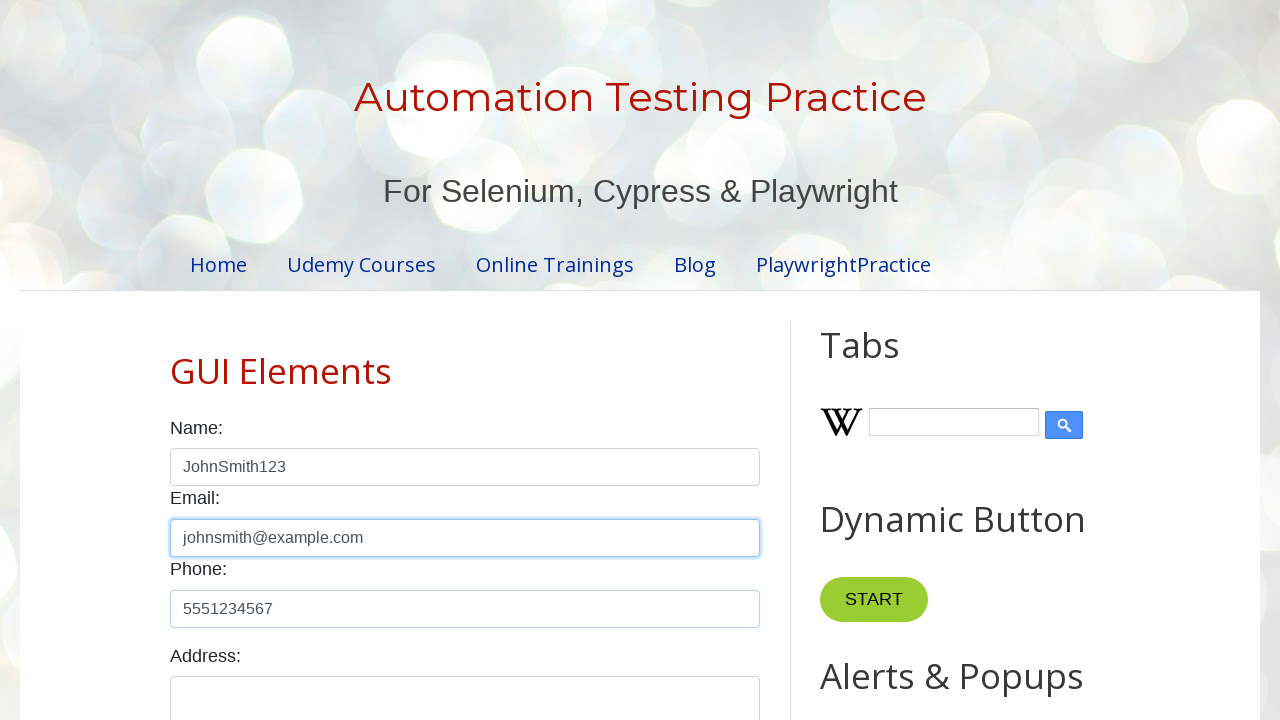

Filled message field with 'This is a test message for the form submission.' on #textarea
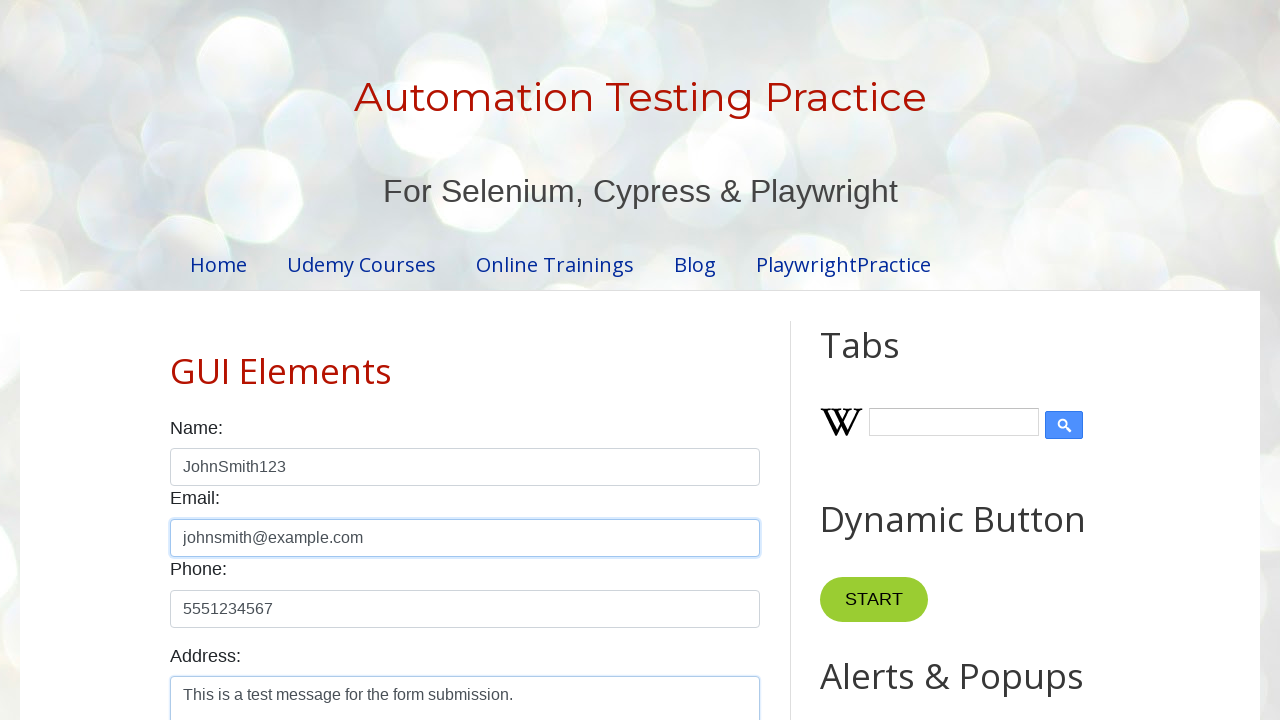

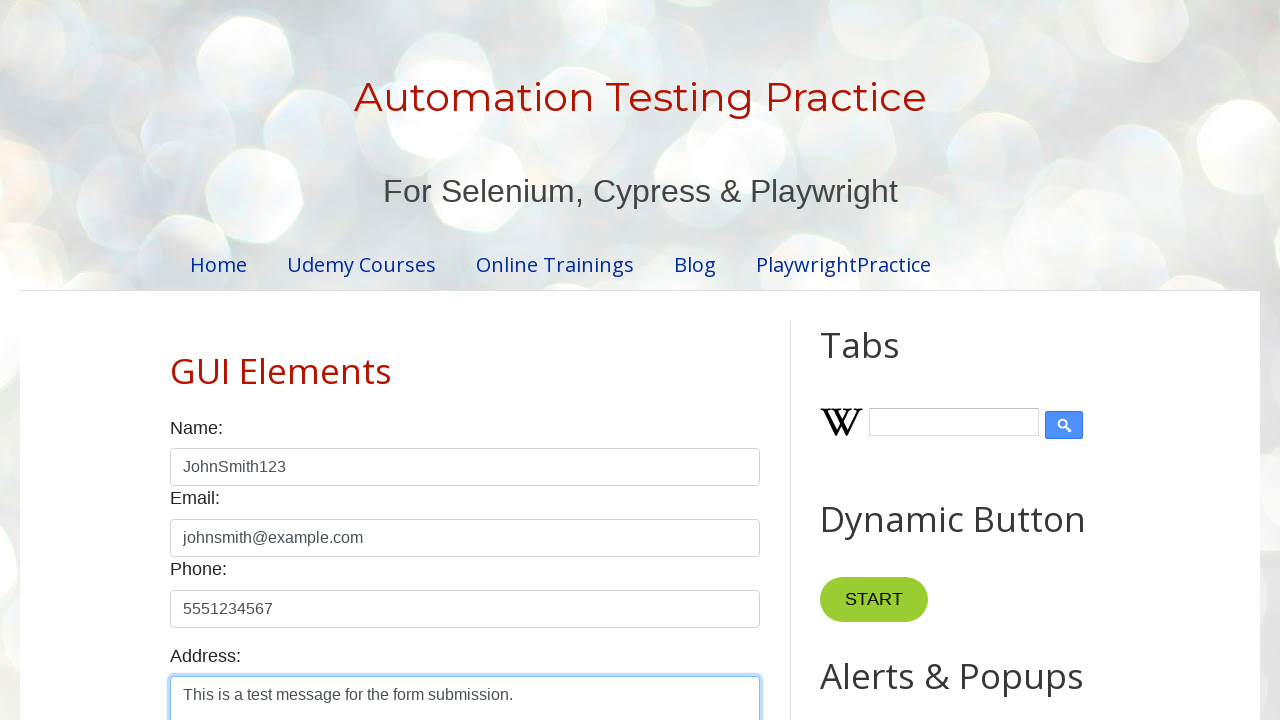